Tests date picker interaction by clicking on the date input field to open the date picker

Starting URL: https://www.selenium.dev/selenium/web/web-form.html

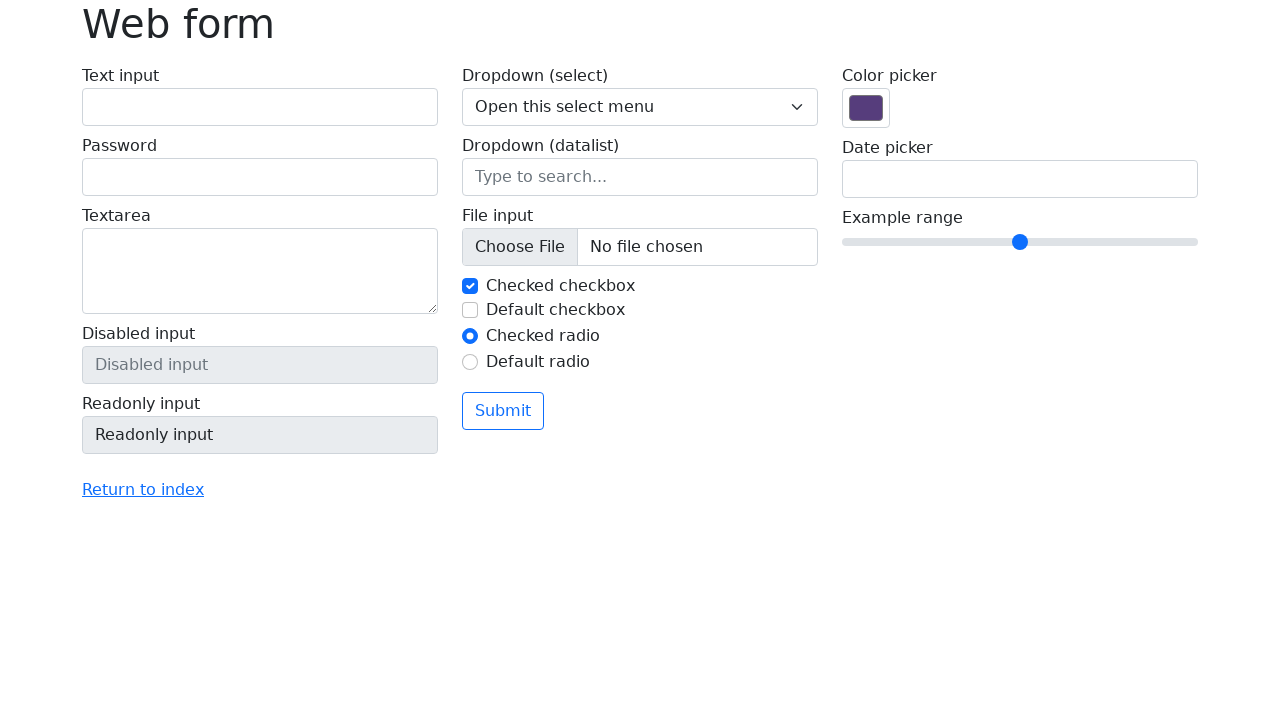

Clicked on date input field to open date picker at (1020, 179) on input[name='my-date']
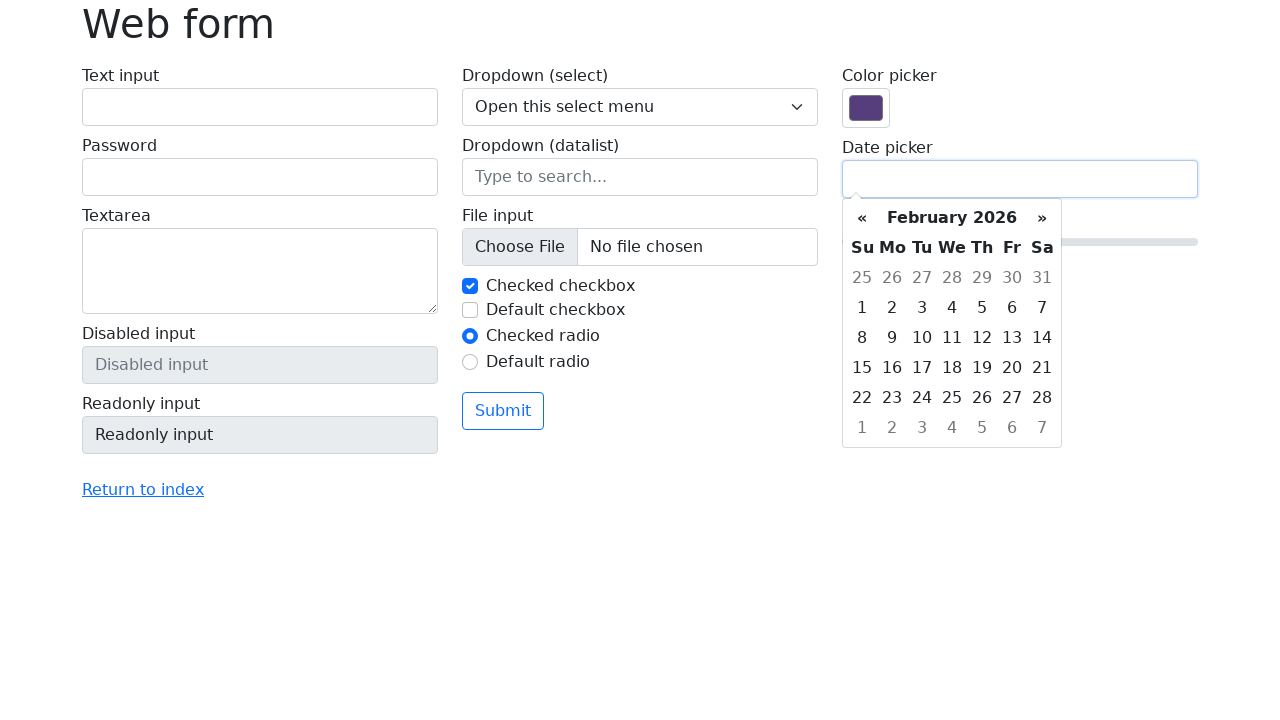

Date picker appeared with calendar header
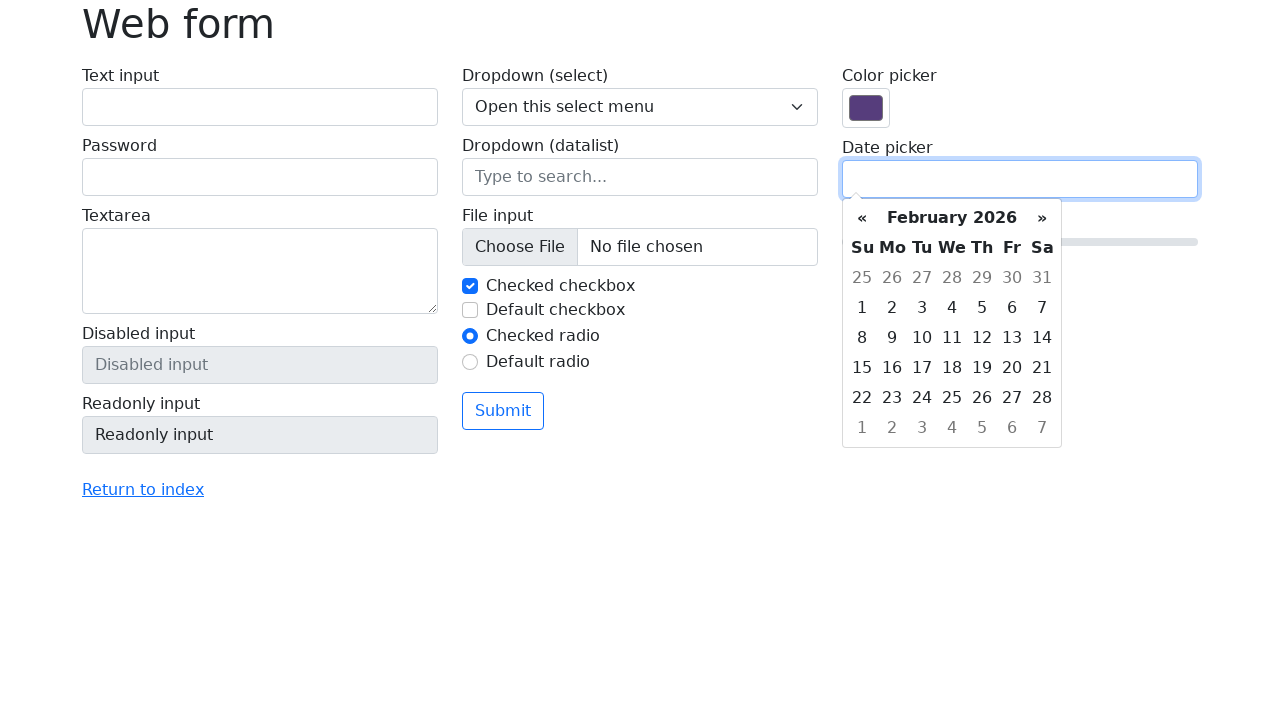

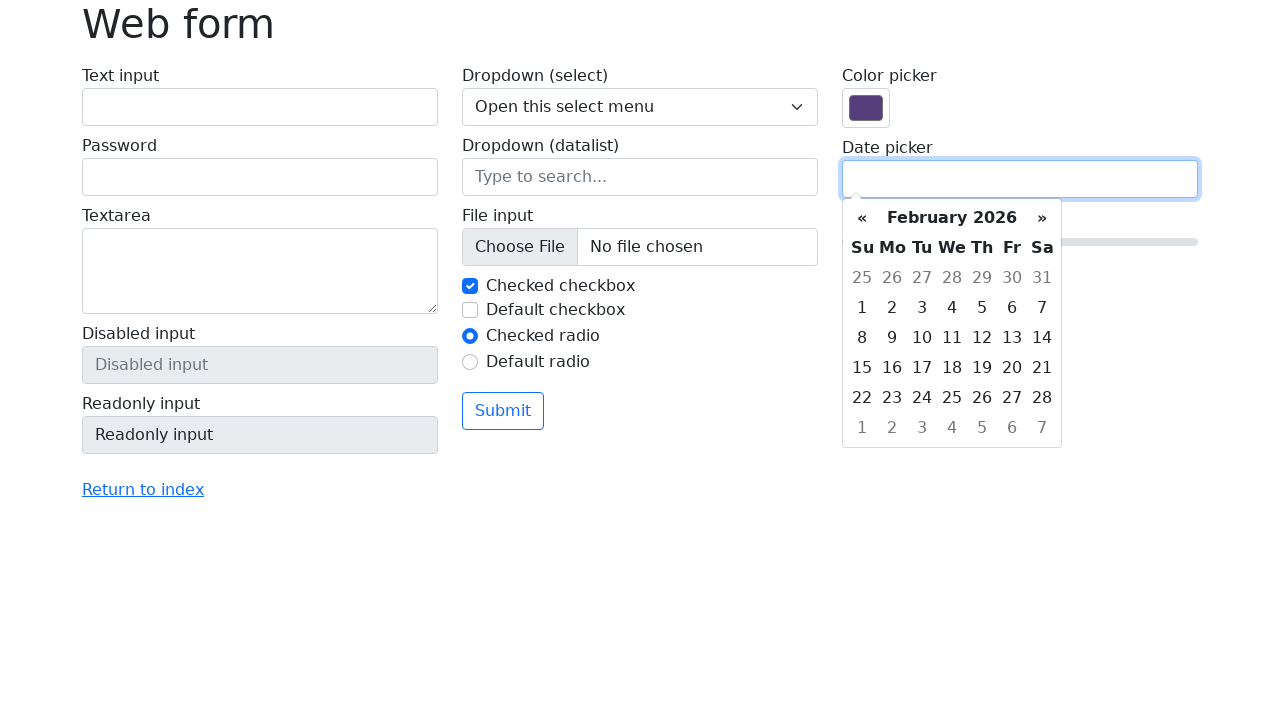